Waits for price to reach $100, books an item, and solves a math captcha to complete the submission

Starting URL: http://suninjuly.github.io/explicit_wait2.html

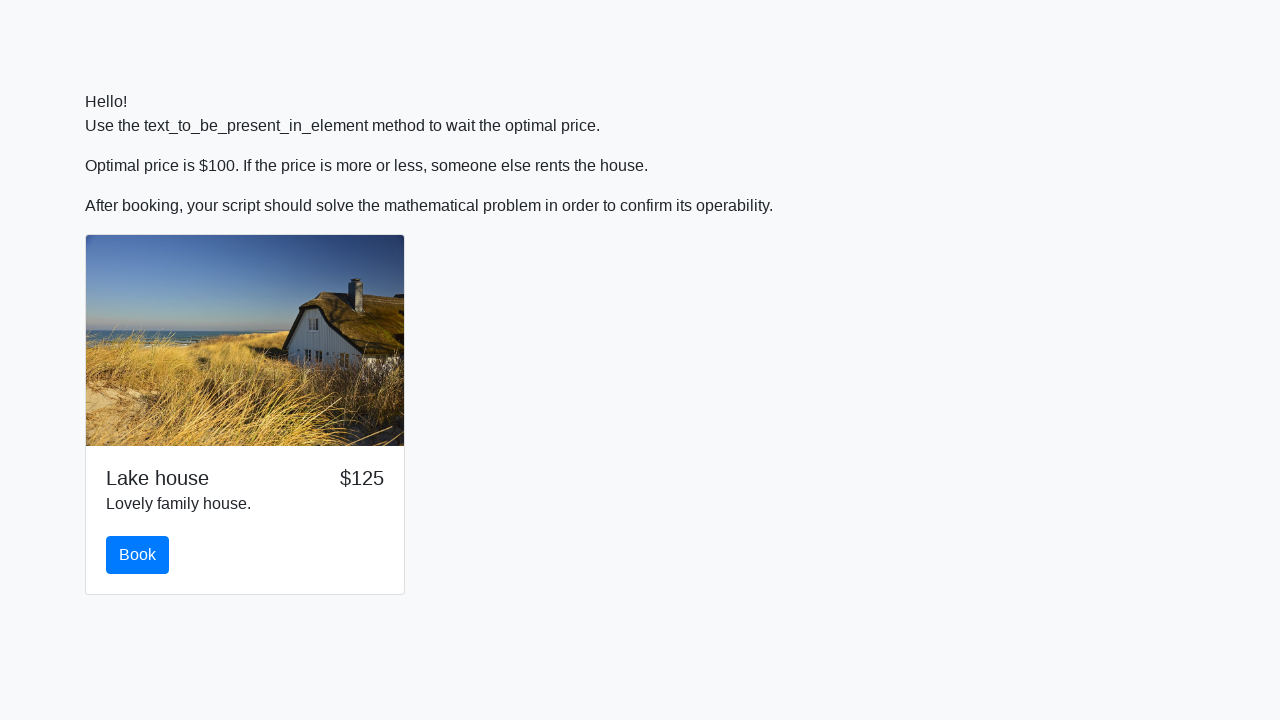

Waited for price to reach $100
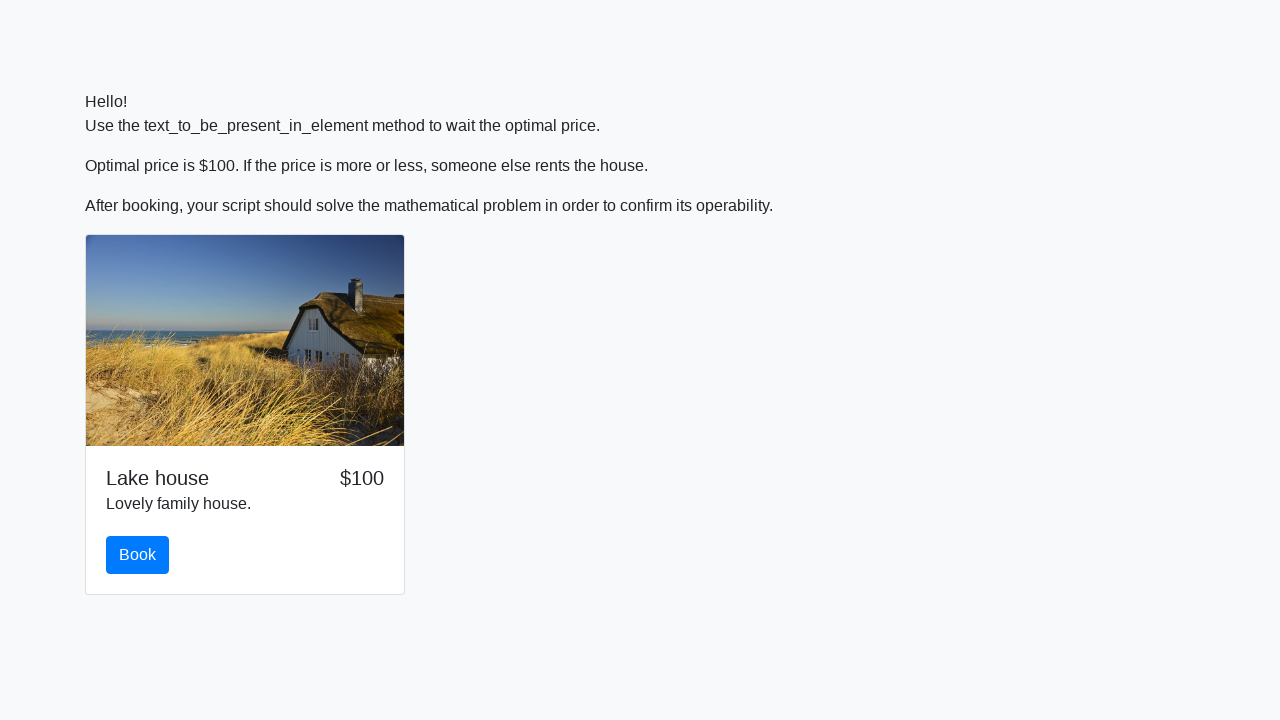

Clicked the book button at (138, 555) on #book
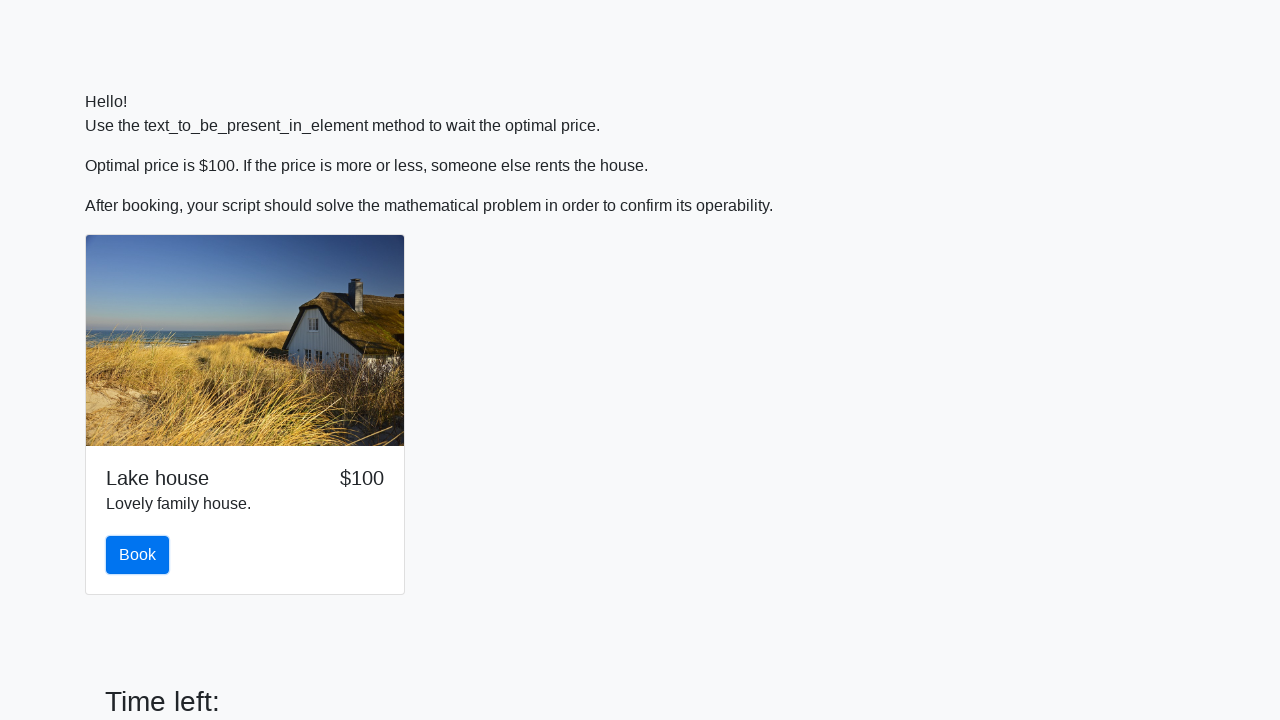

Retrieved the input value for math calculation
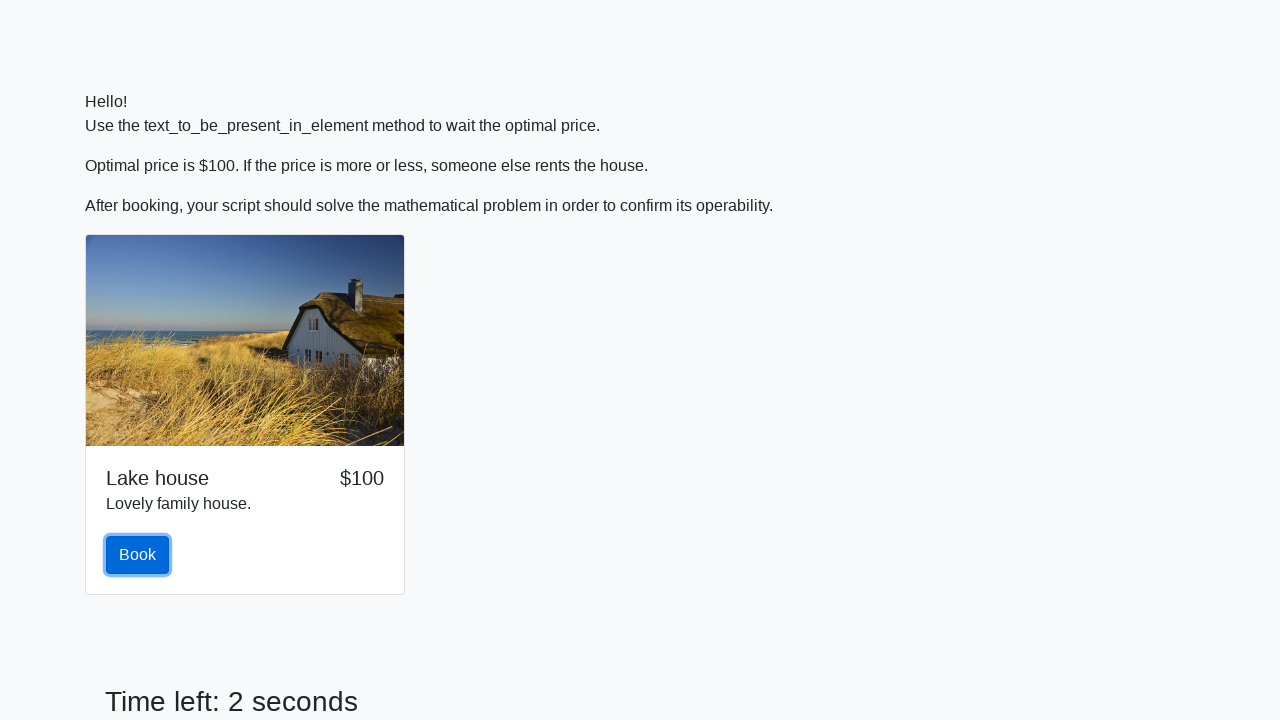

Calculated math captcha answer: log(abs(12*sin(348))) = 2.06478039923112
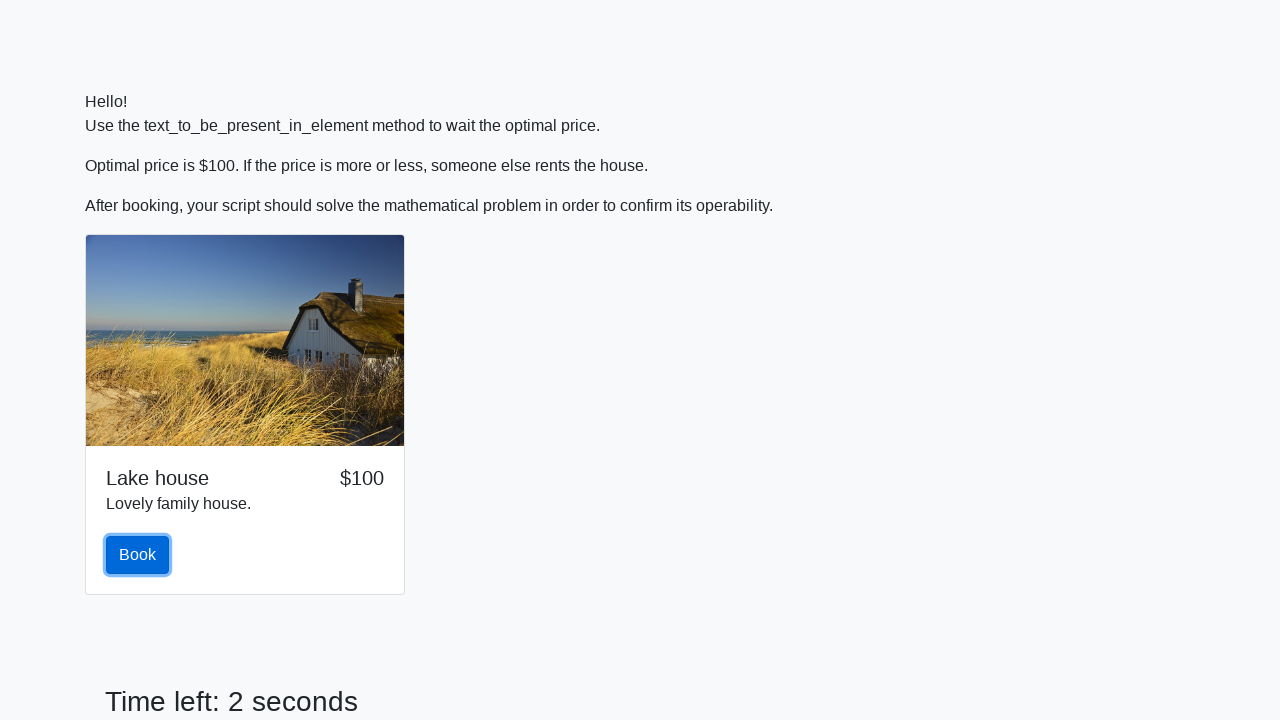

Filled in captcha answer field with 2.06478039923112 on #answer
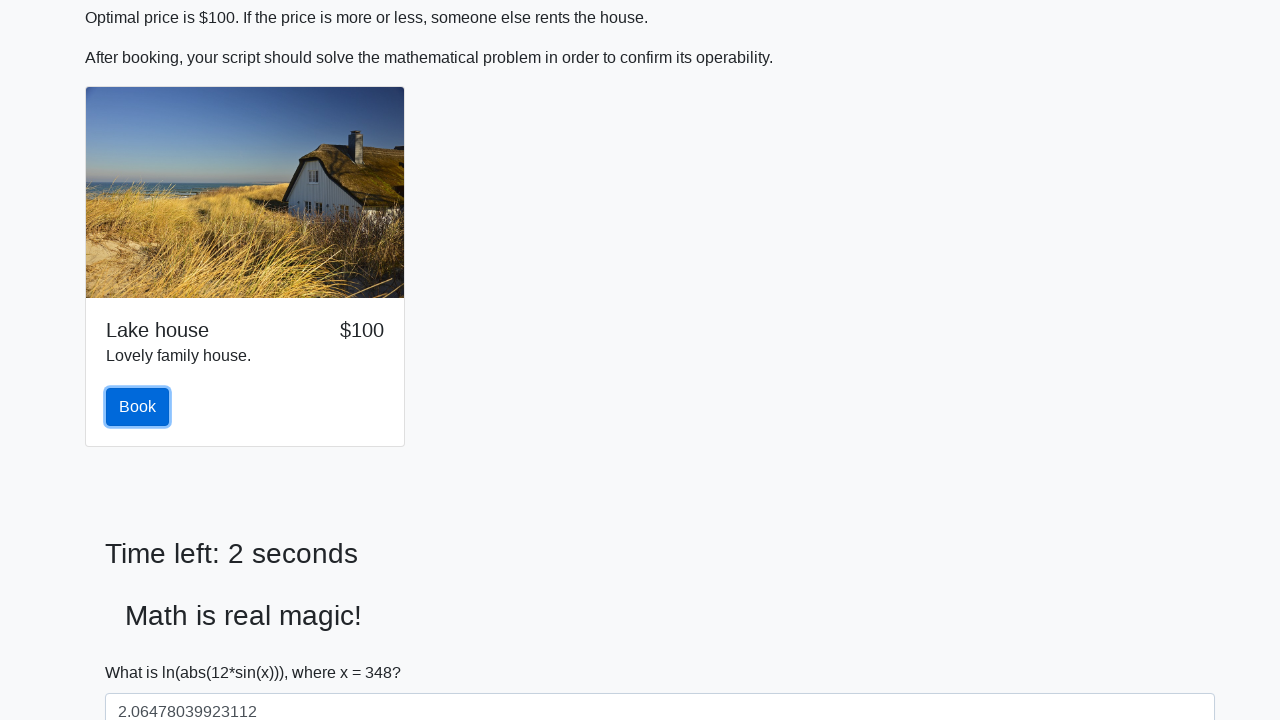

Clicked submit button to complete the form at (143, 651) on [type="submit"]
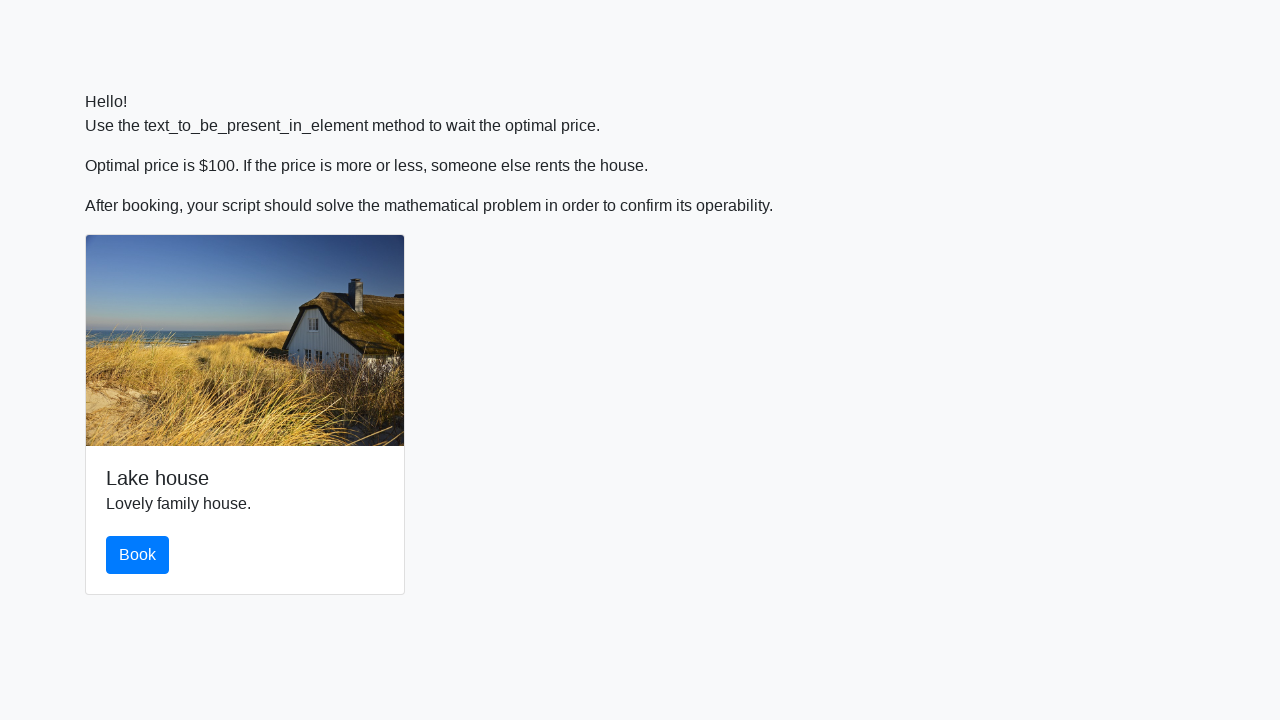

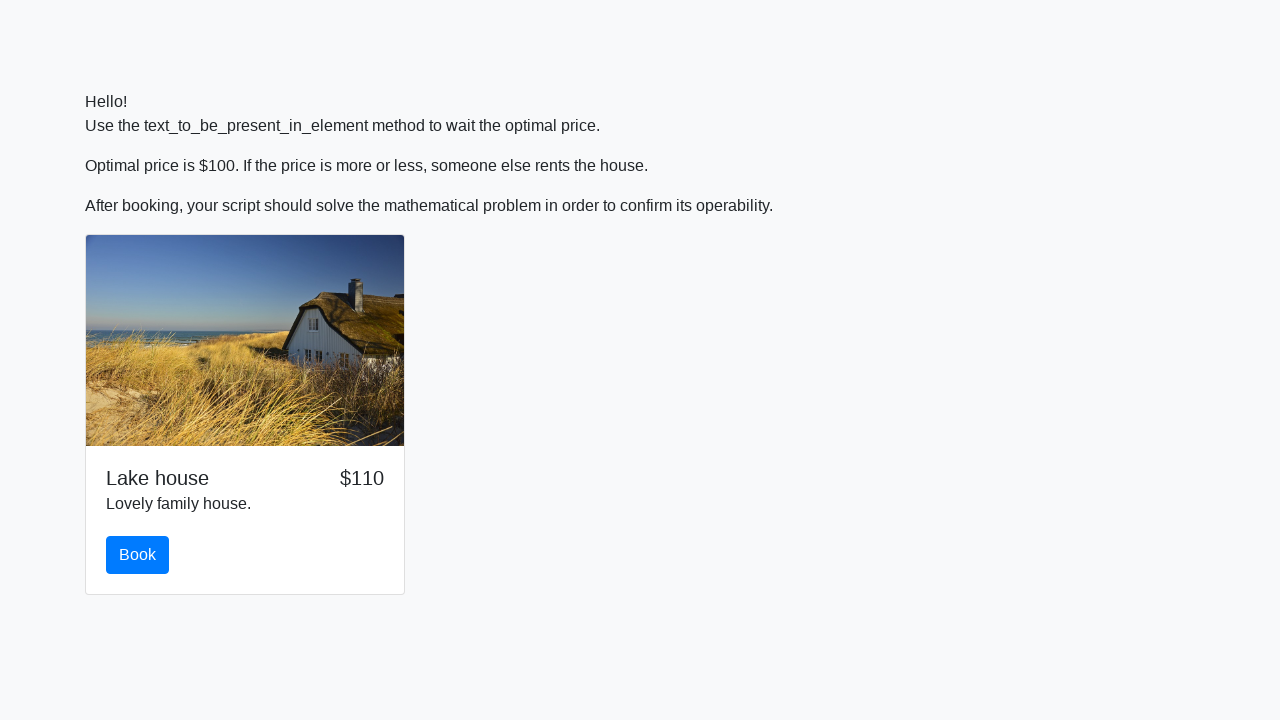